Basic browser navigation test that navigates to a demo page, retrieves page information (title, URL), and performs navigation actions including refresh, back, and forward.

Starting URL: https://phptravels.com/demo/

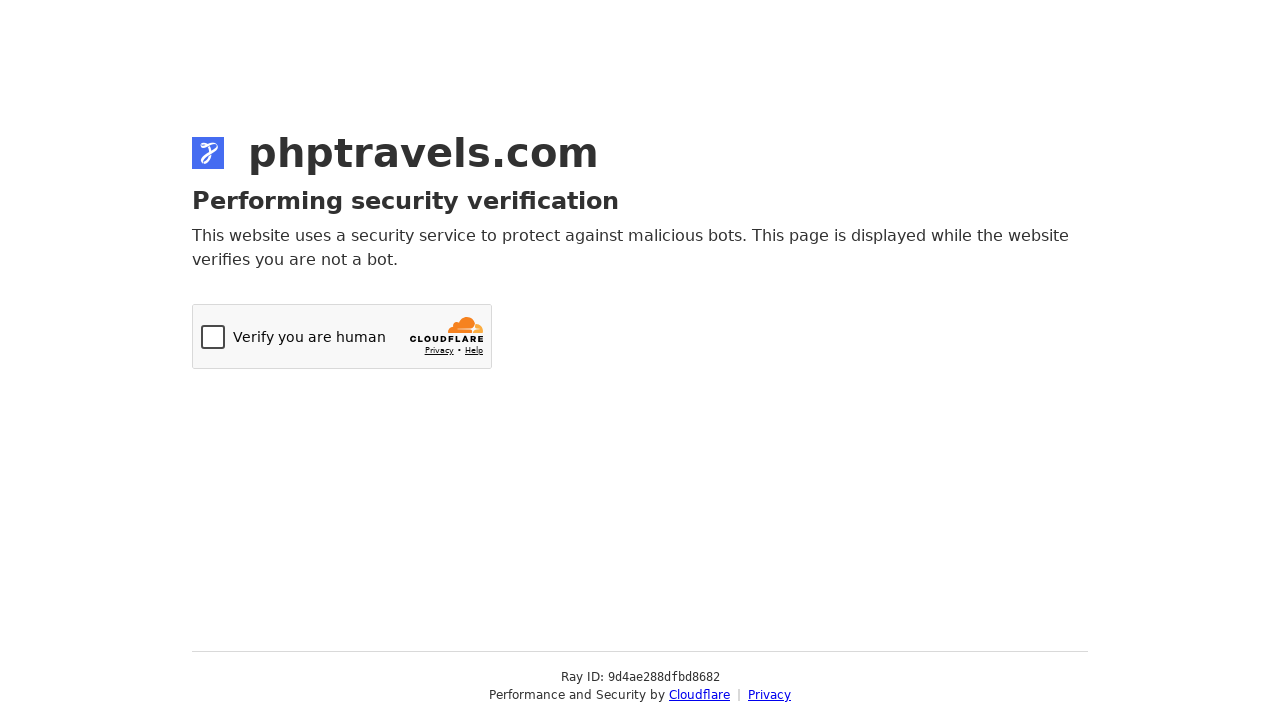

Retrieved page title
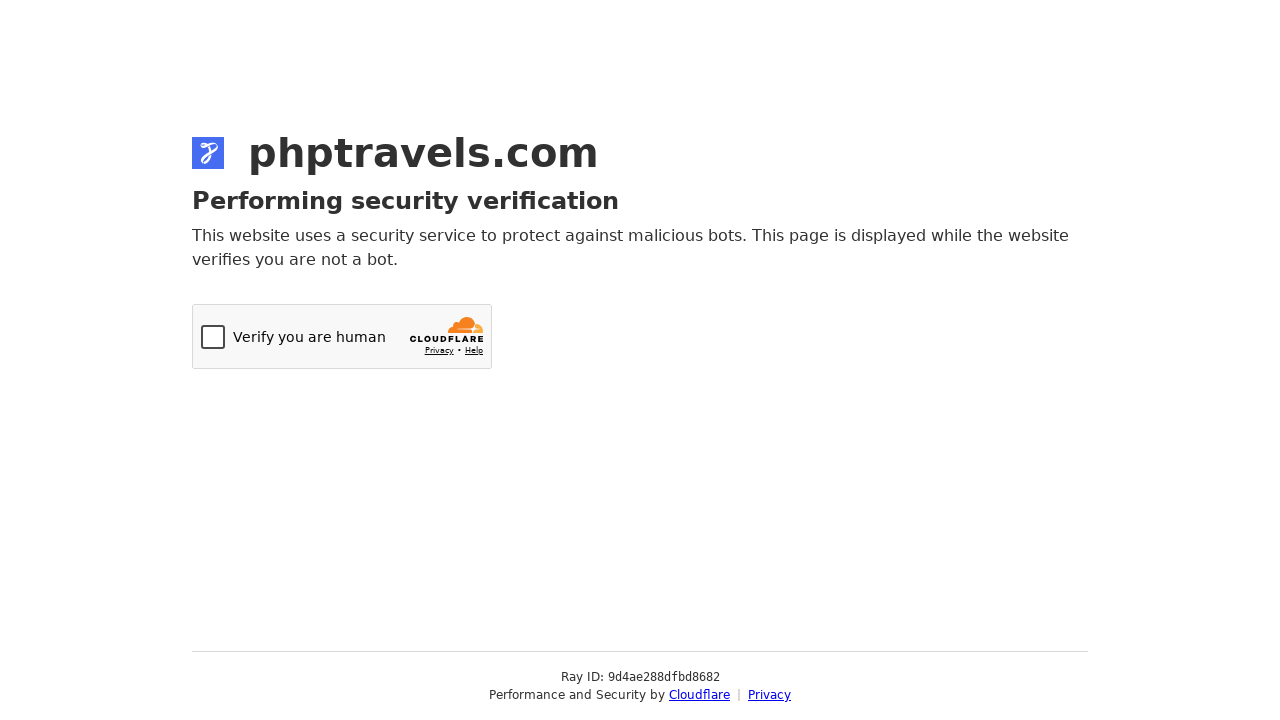

Retrieved current page URL
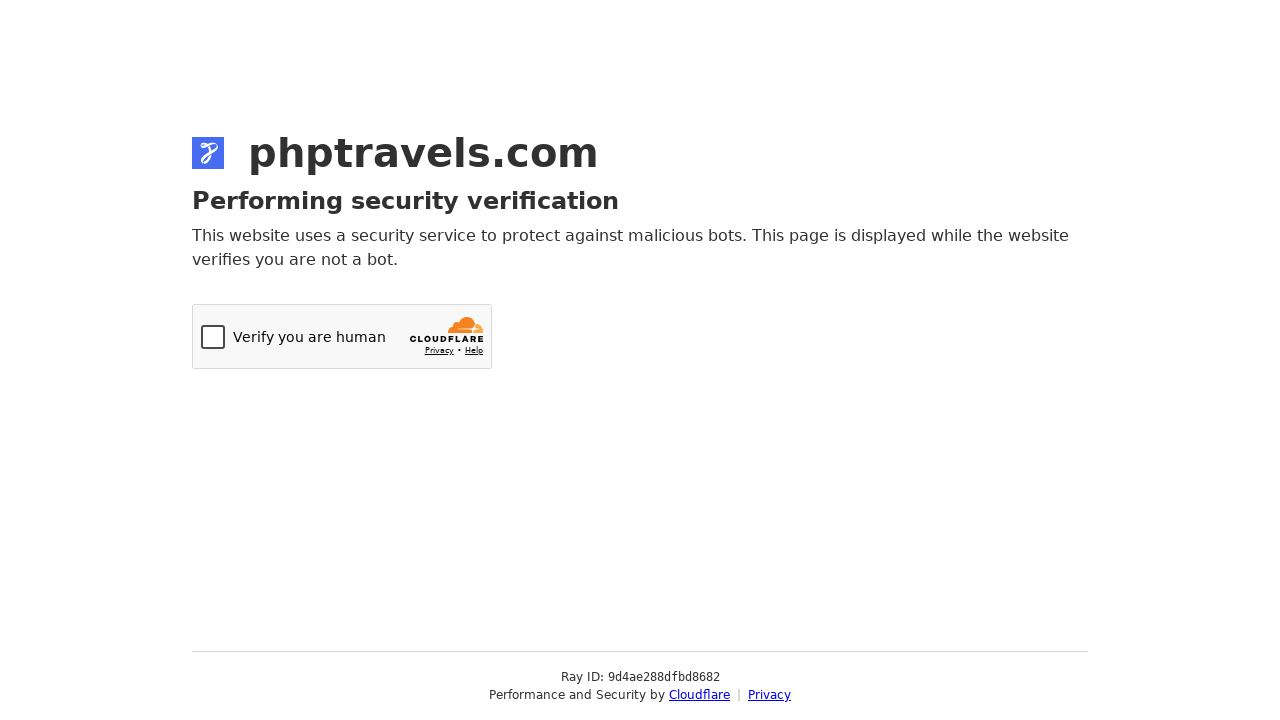

Retrieved page source content
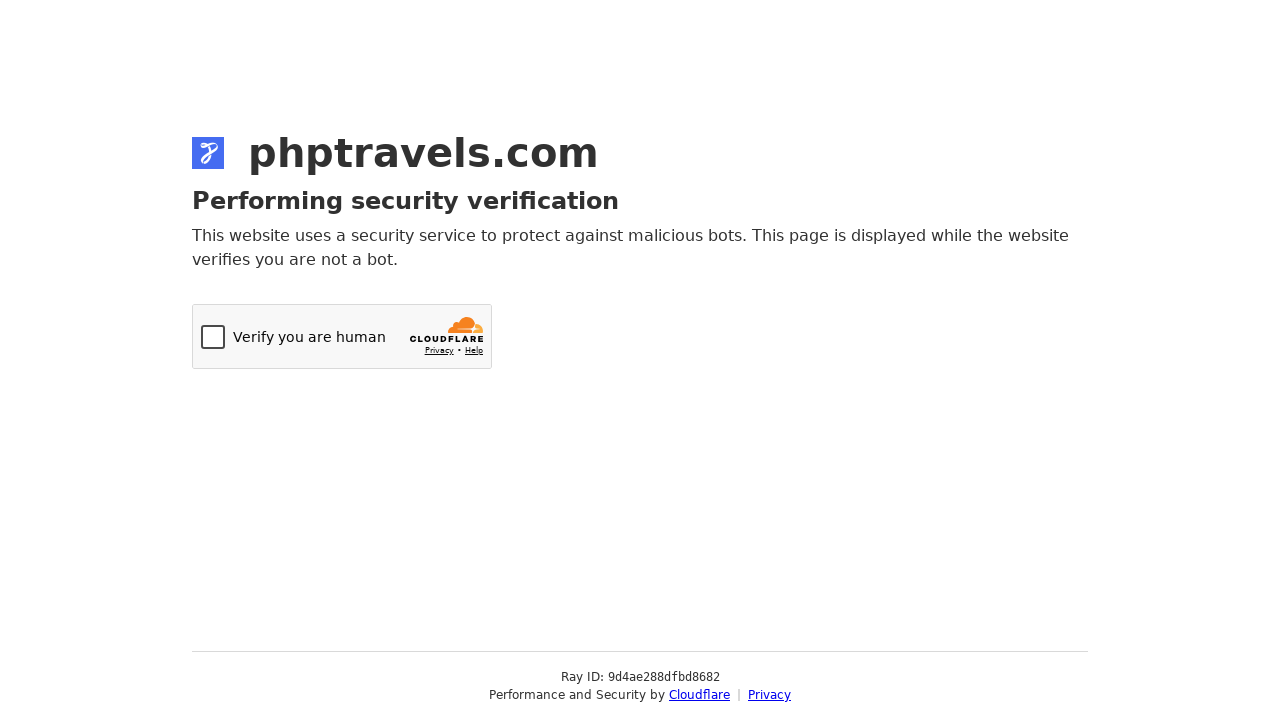

Refreshed the page
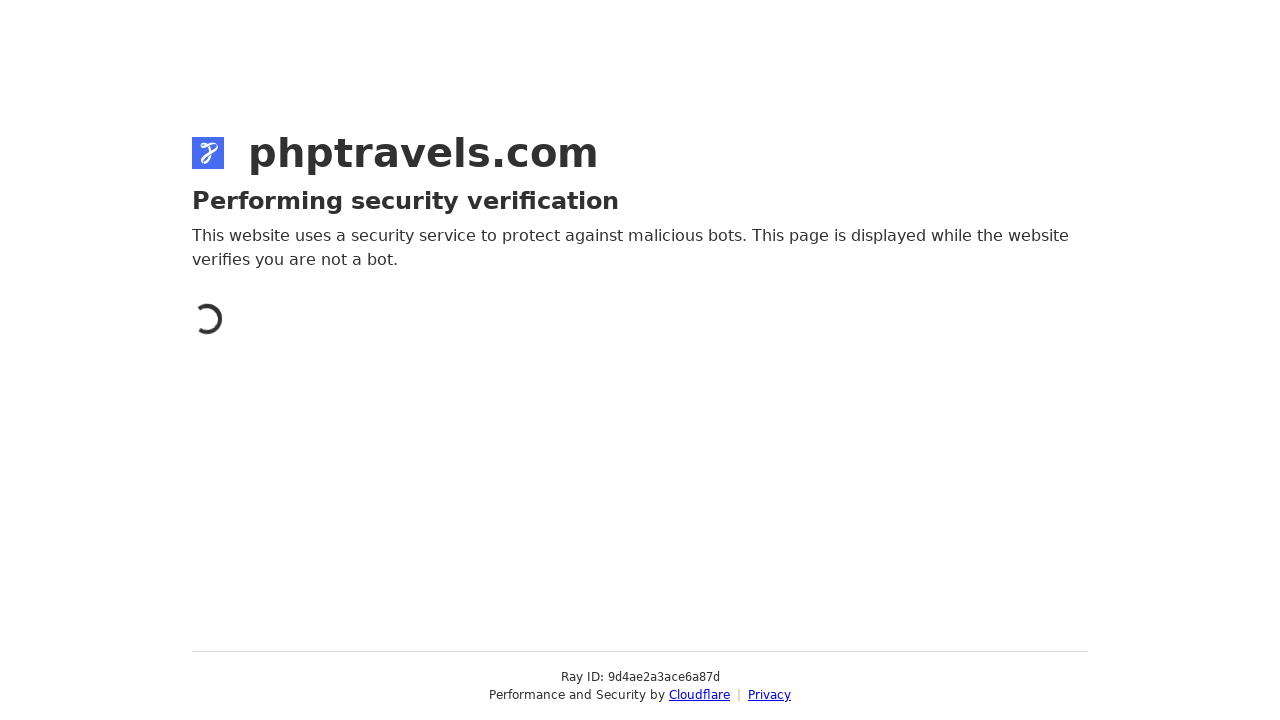

Navigated back to previous page
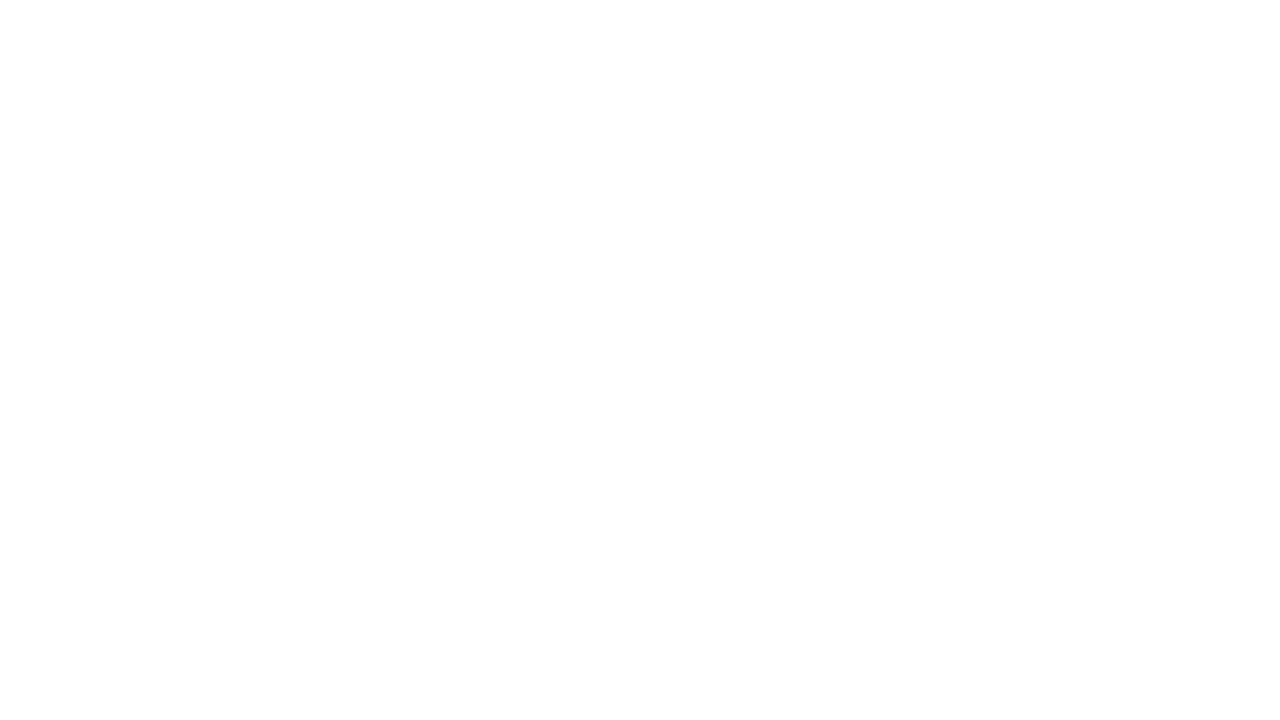

Navigated forward to next page
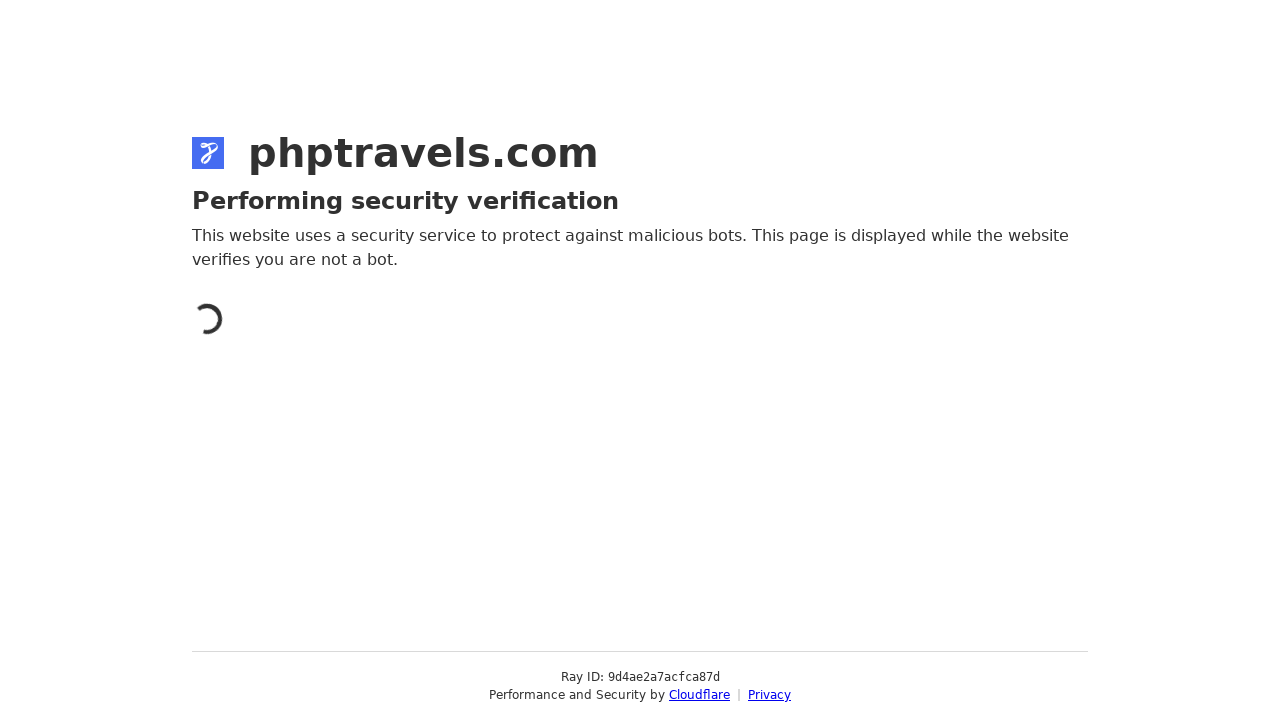

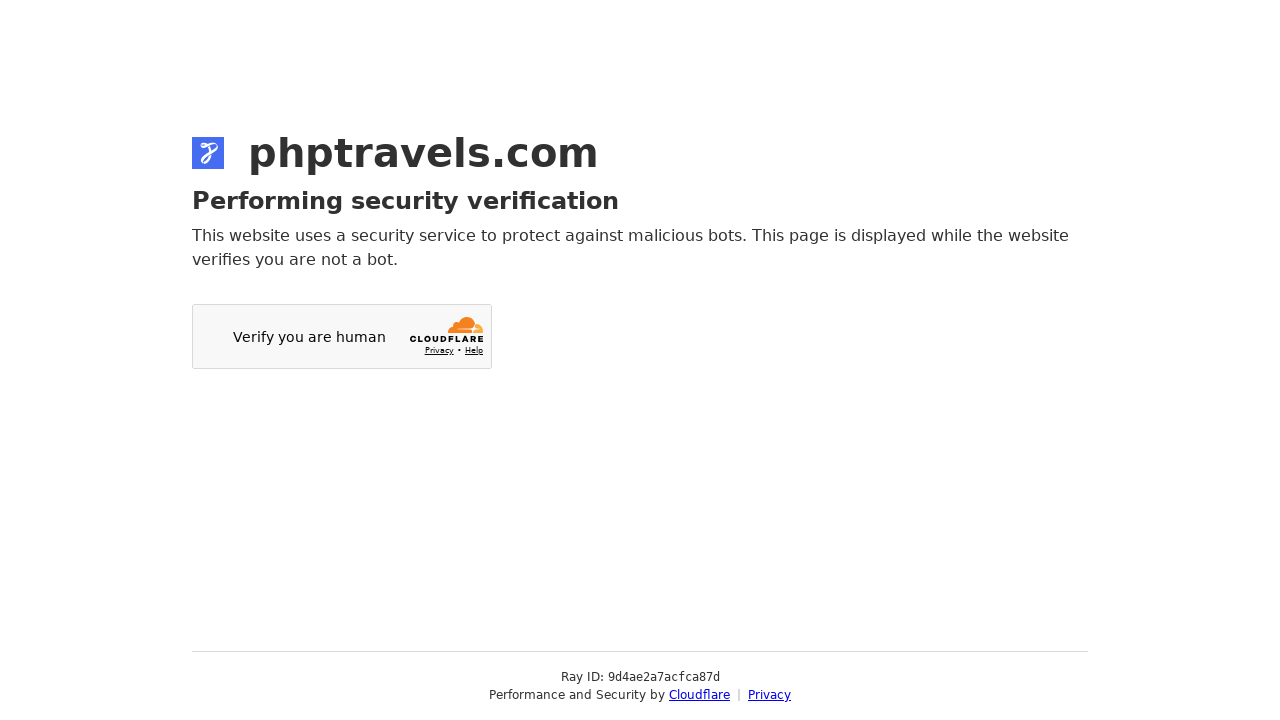